Navigates from homepage to Catalog section, verifies the catalog page loads, then returns to homepage

Starting URL: http://intershop5.skillbox.ru/

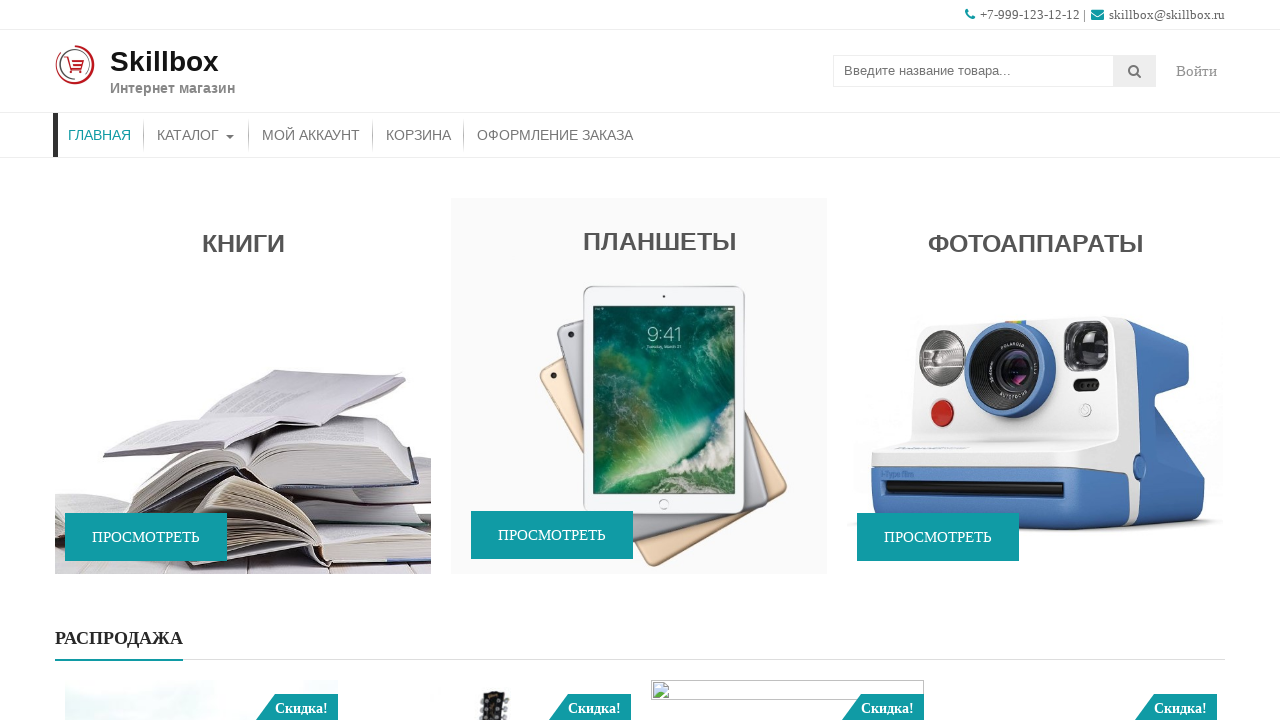

Clicked on Catalog menu item at (196, 135) on xpath=//a[text() = 'Каталог']
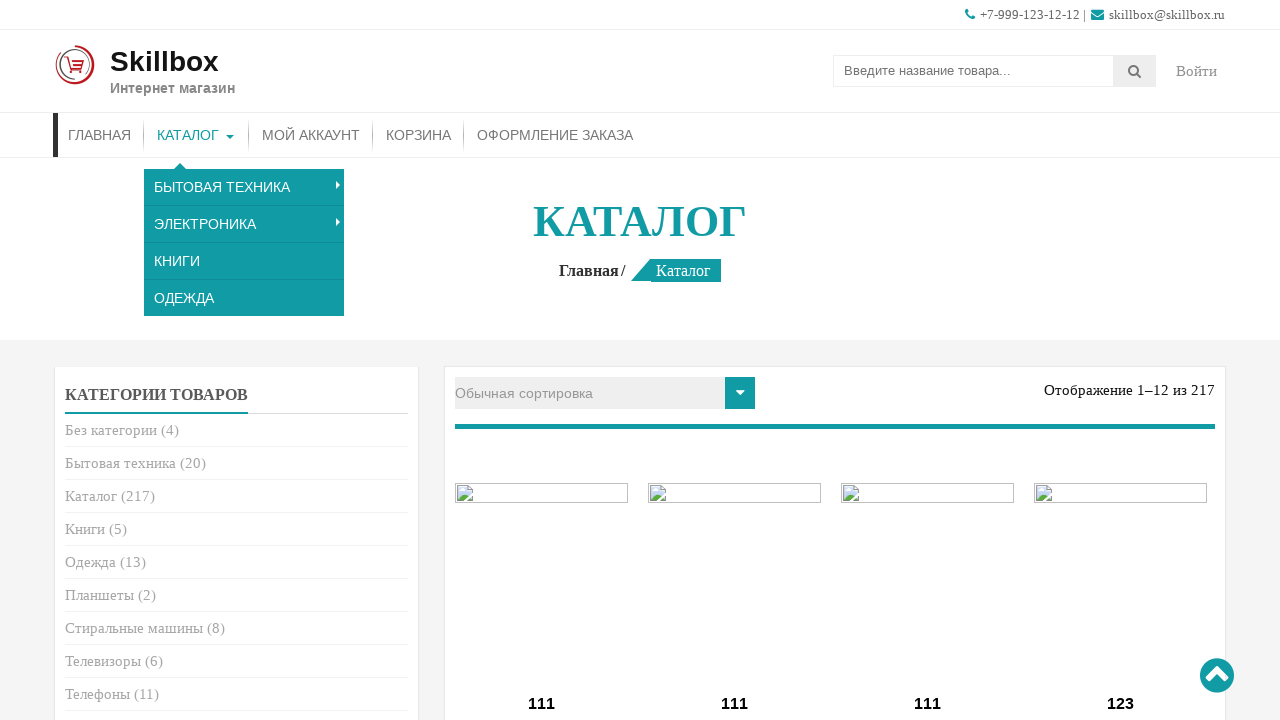

Catalog page loaded - catalog title appeared
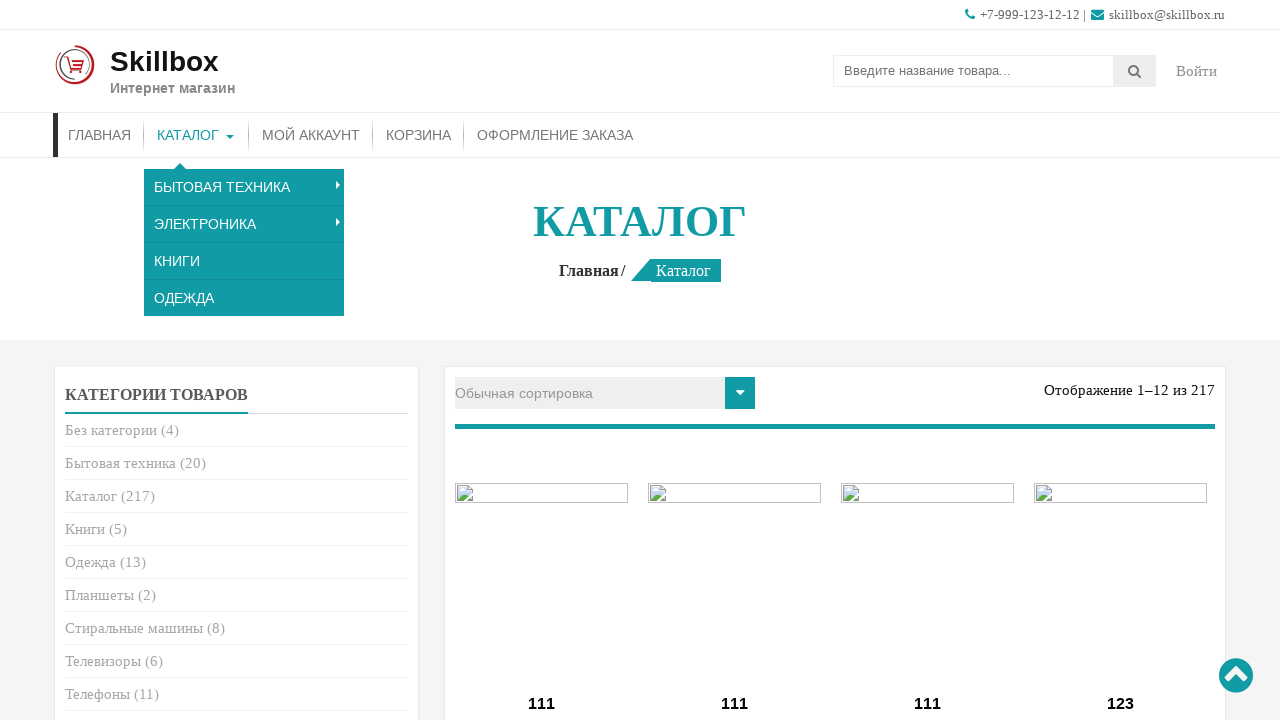

Clicked on Home menu item to return to homepage at (100, 135) on li#menu-item-26
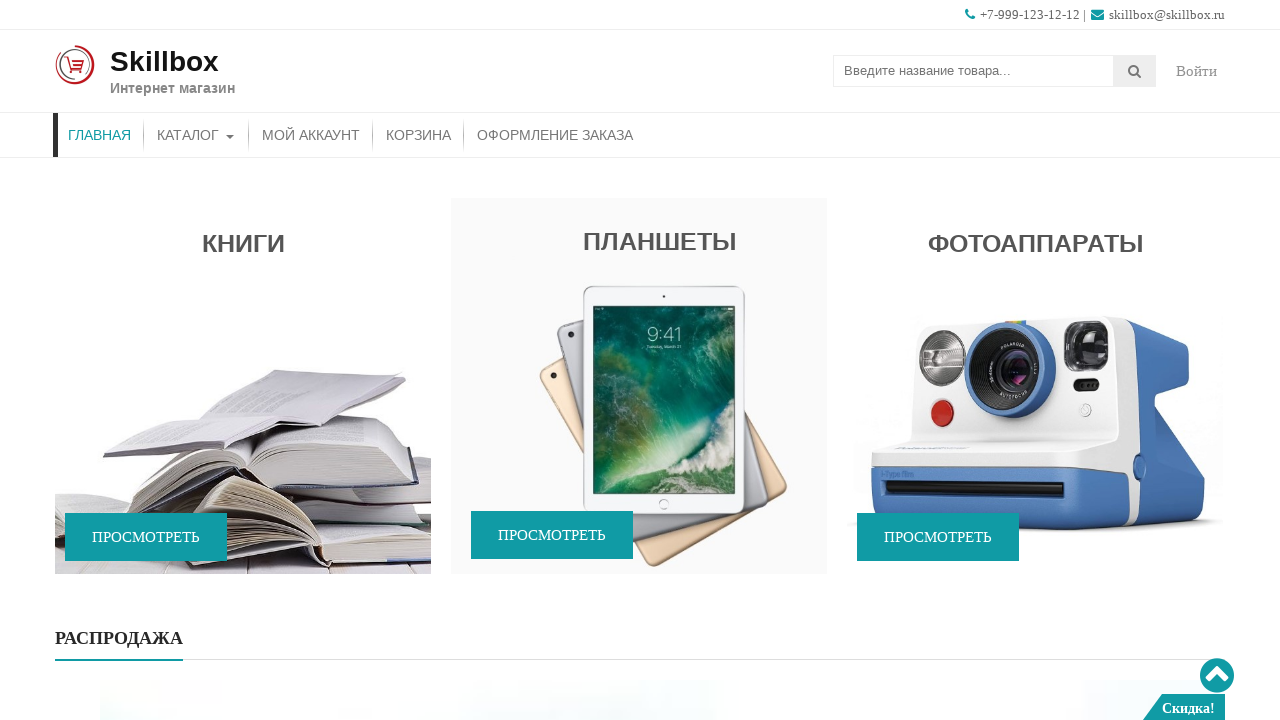

Successfully returned to homepage - promo section loaded
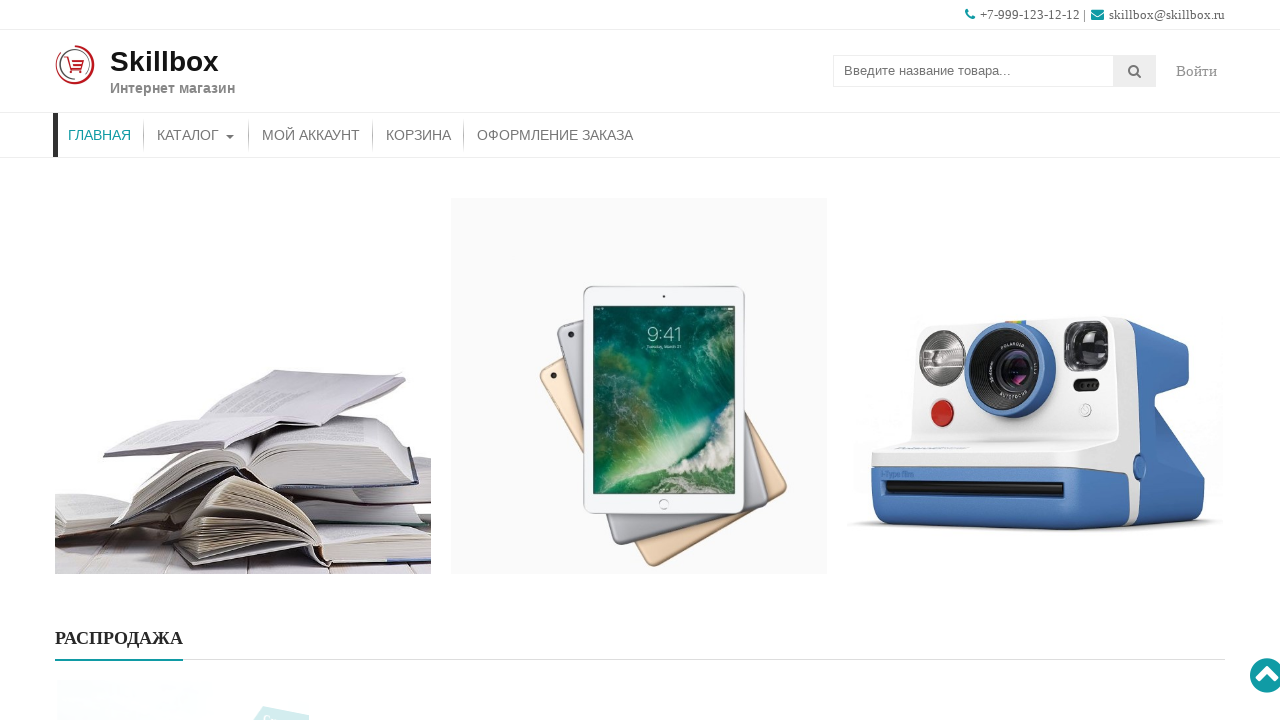

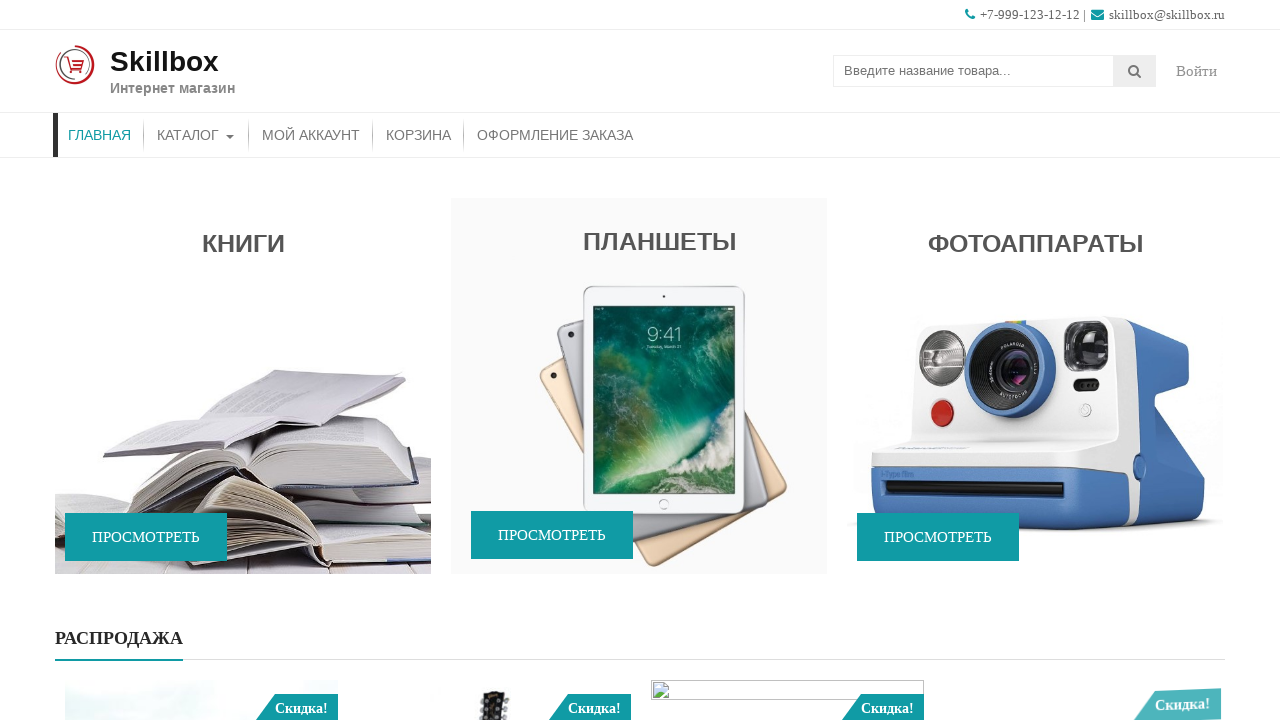